Tests browser tab handling by clicking a button that opens a new tab, switching to the new tab, and verifying the sample heading text is present.

Starting URL: https://demoqa.com/browser-windows

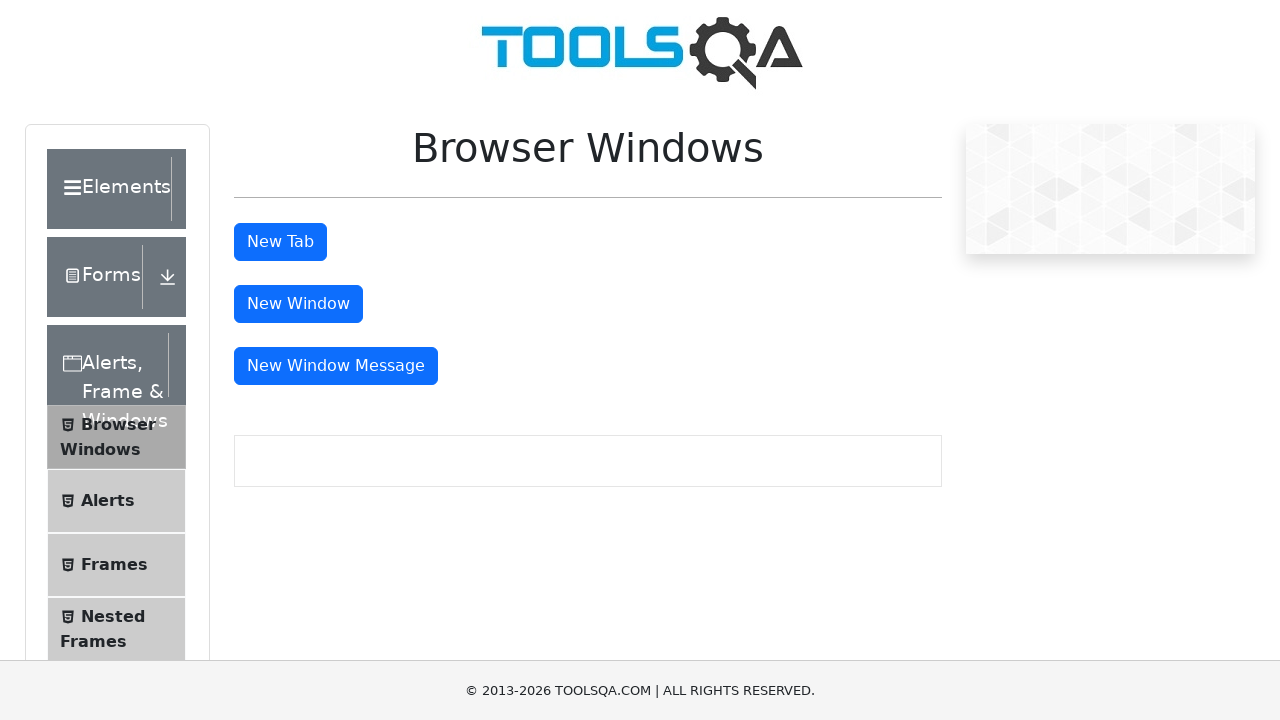

Clicked 'New Tab' button to open a new tab at (280, 242) on #tabButton
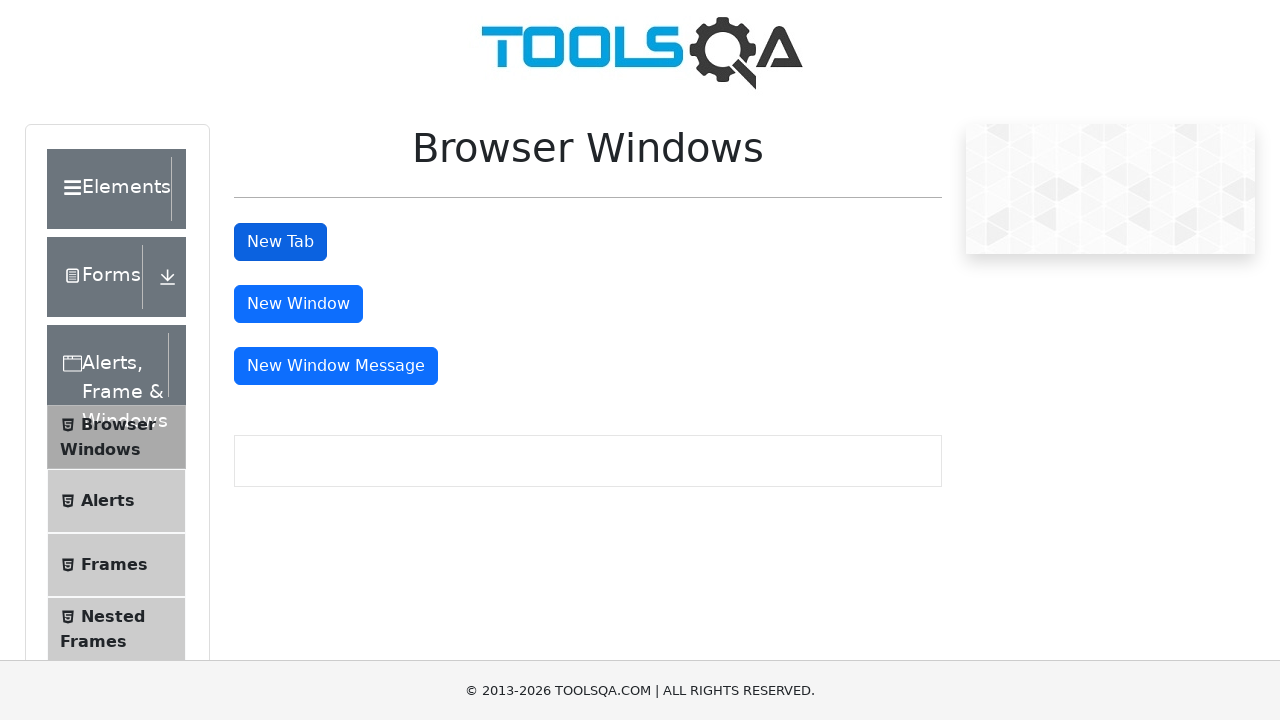

New tab/page object acquired
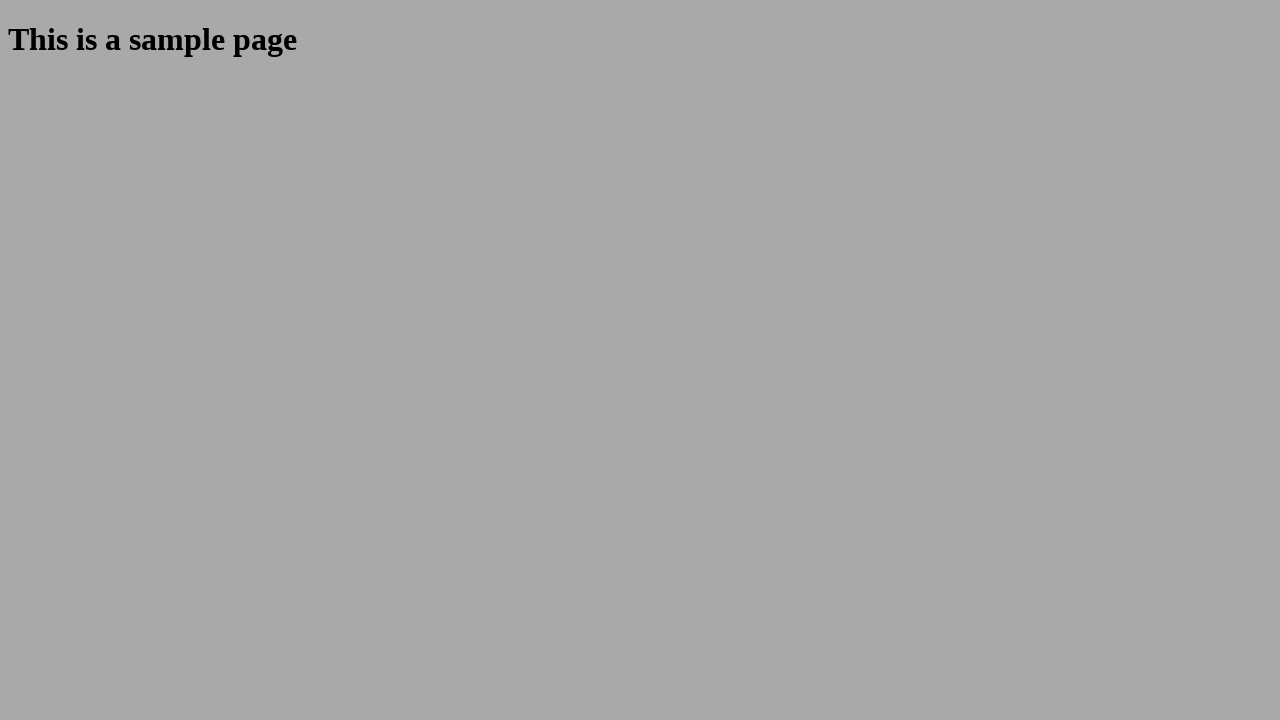

New tab page has finished loading
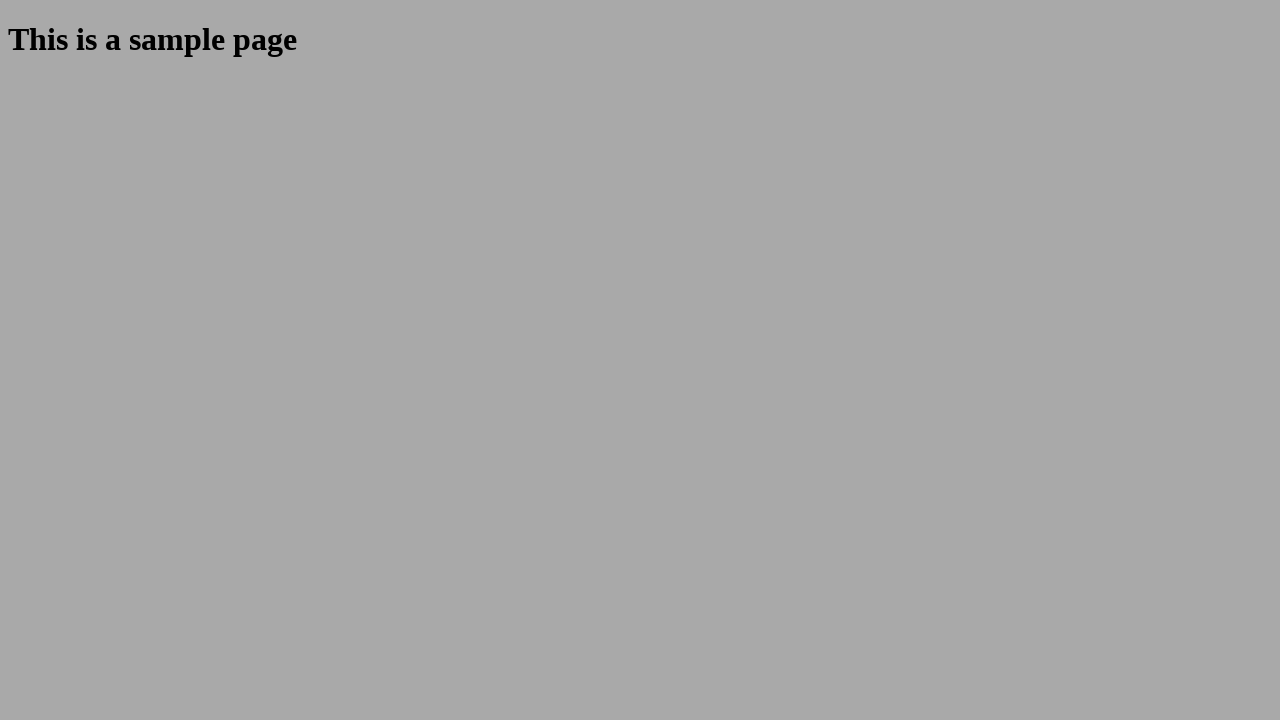

Sample heading element is present on new tab
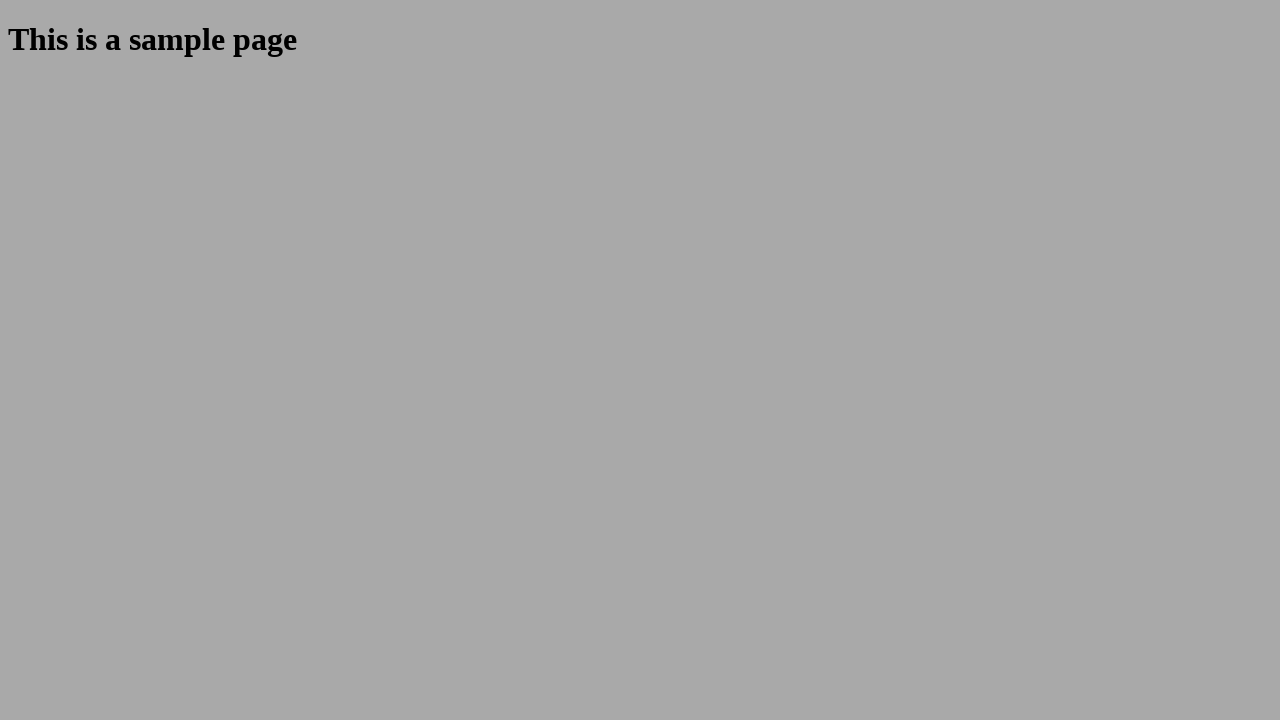

Retrieved heading text: 'This is a sample page'
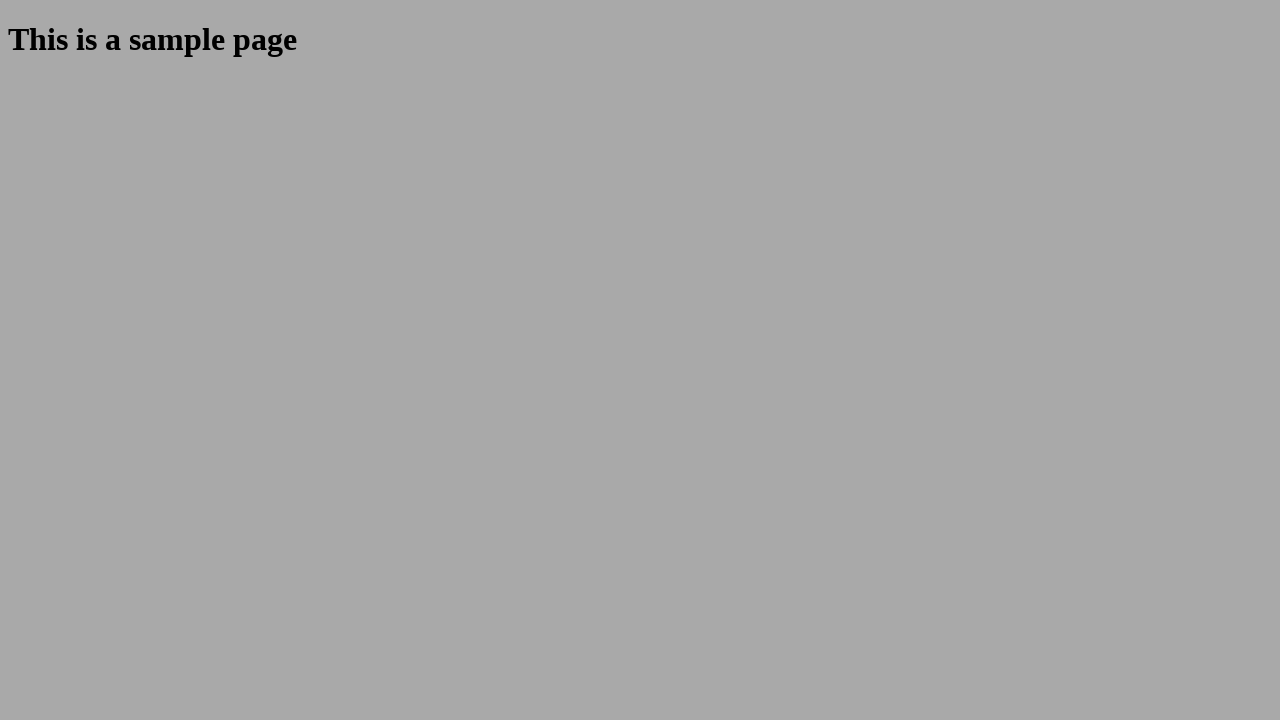

Closed the new tab
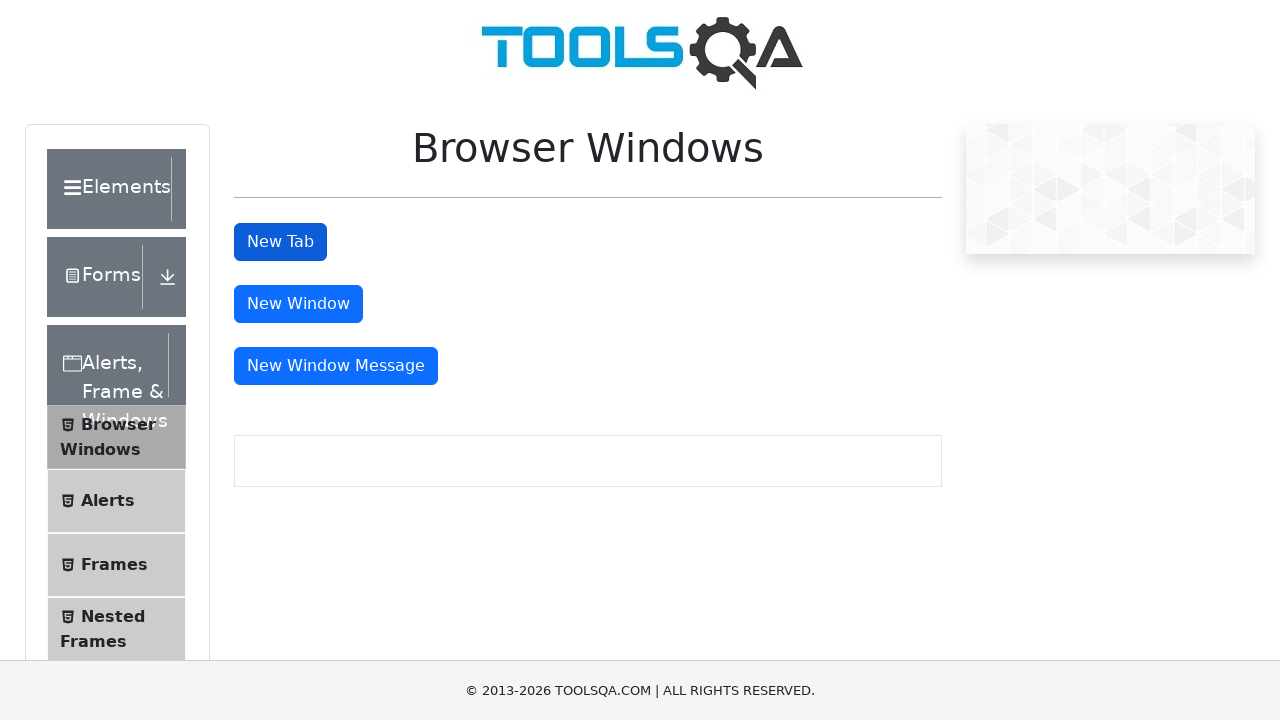

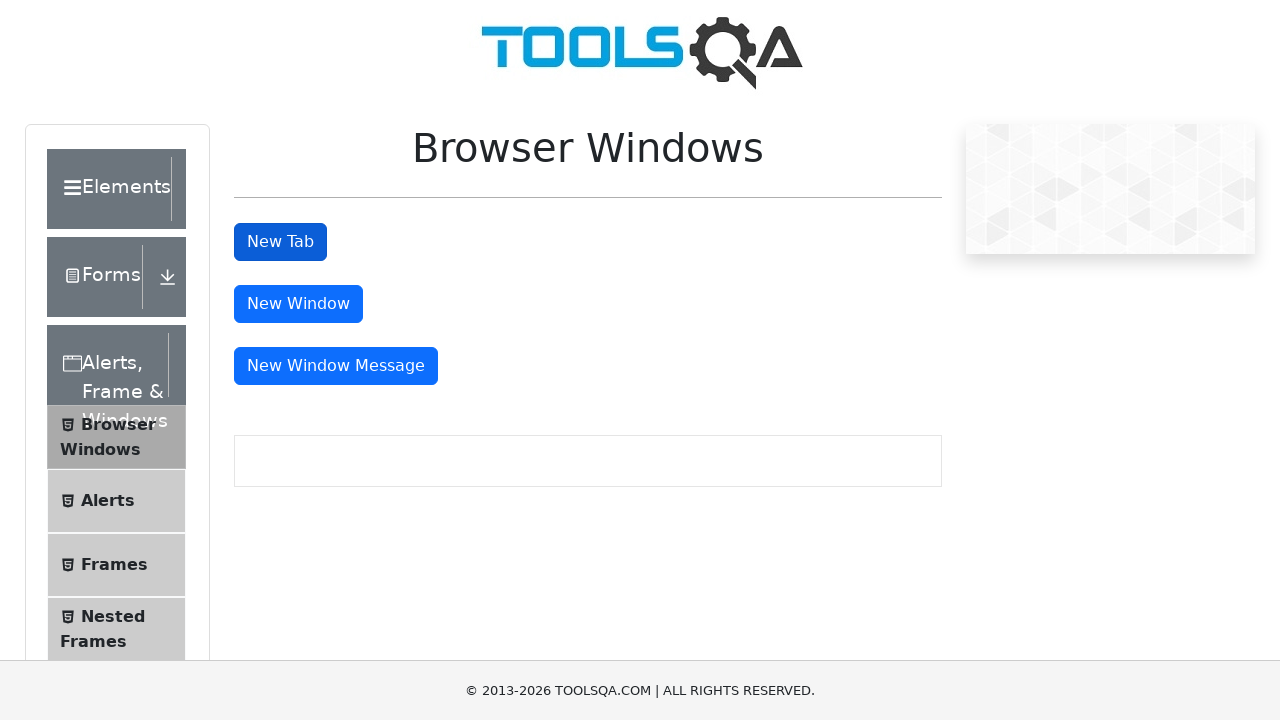